Tests JavaScript confirm popup handling by clicking a button to trigger a JS confirm dialog and then dismissing it by clicking Cancel

Starting URL: https://the-internet.herokuapp.com/javascript_alerts

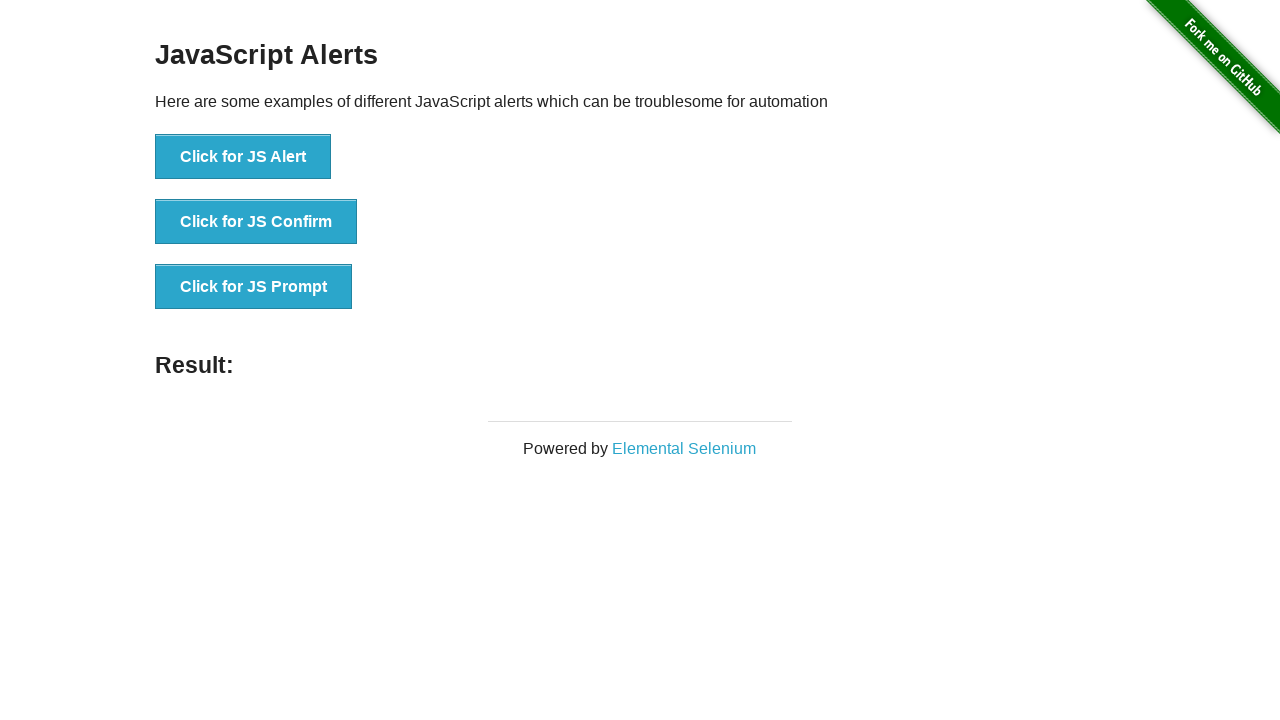

Clicked 'Click for JS Confirm' button to trigger JS confirm popup at (256, 222) on xpath=//button[contains(text(),'Click for JS Confirm')]
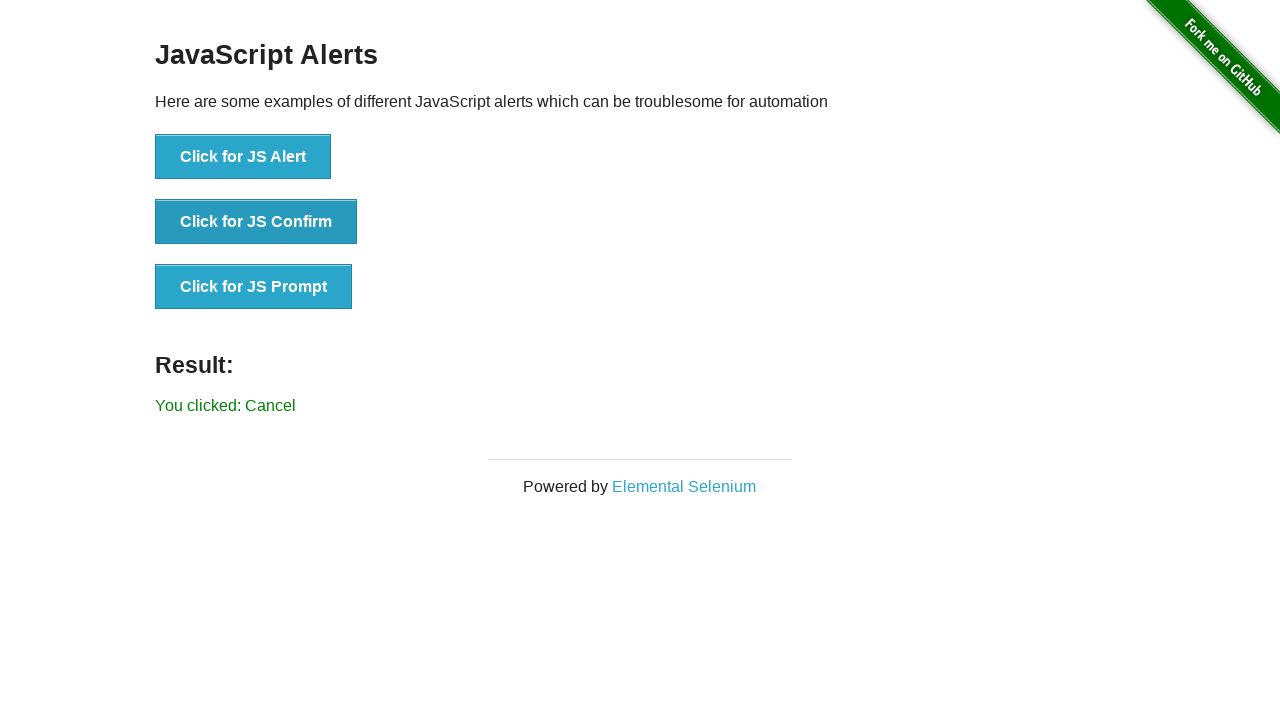

Set up dialog handler to dismiss confirm popup by clicking Cancel
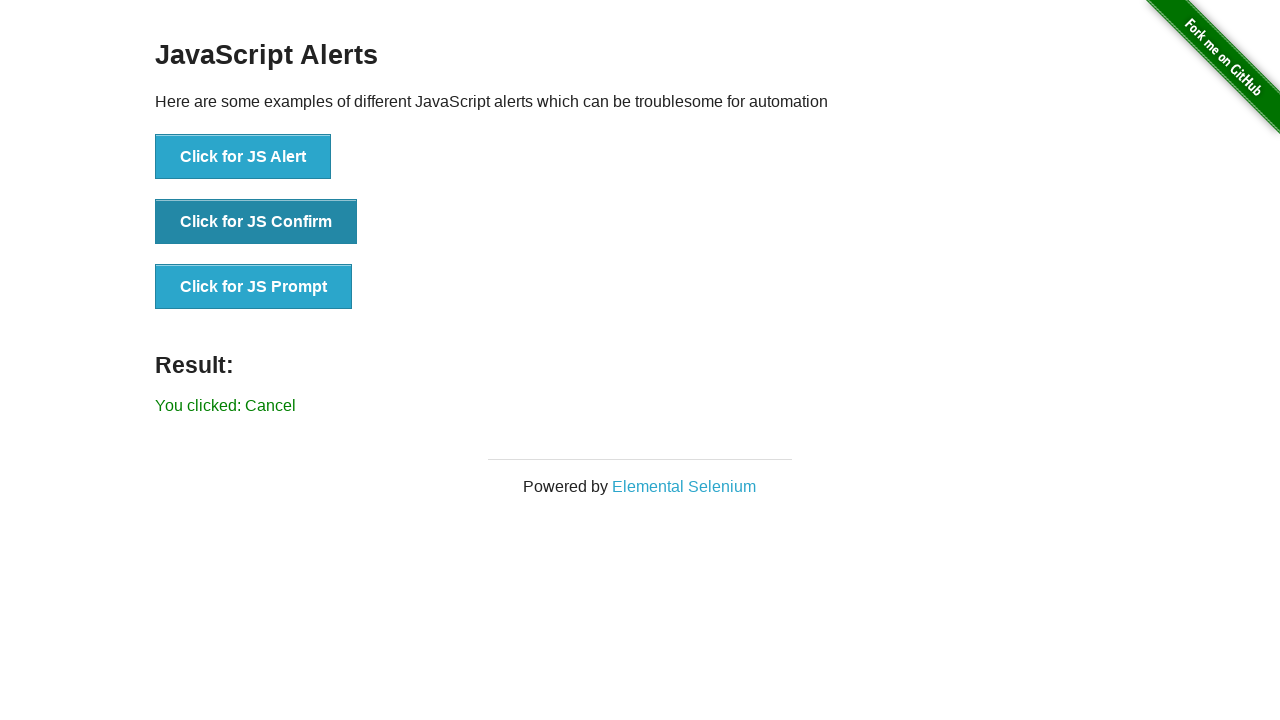

Clicked 'Click for JS Confirm' button again with dialog handler active at (256, 222) on xpath=//button[contains(text(),'Click for JS Confirm')]
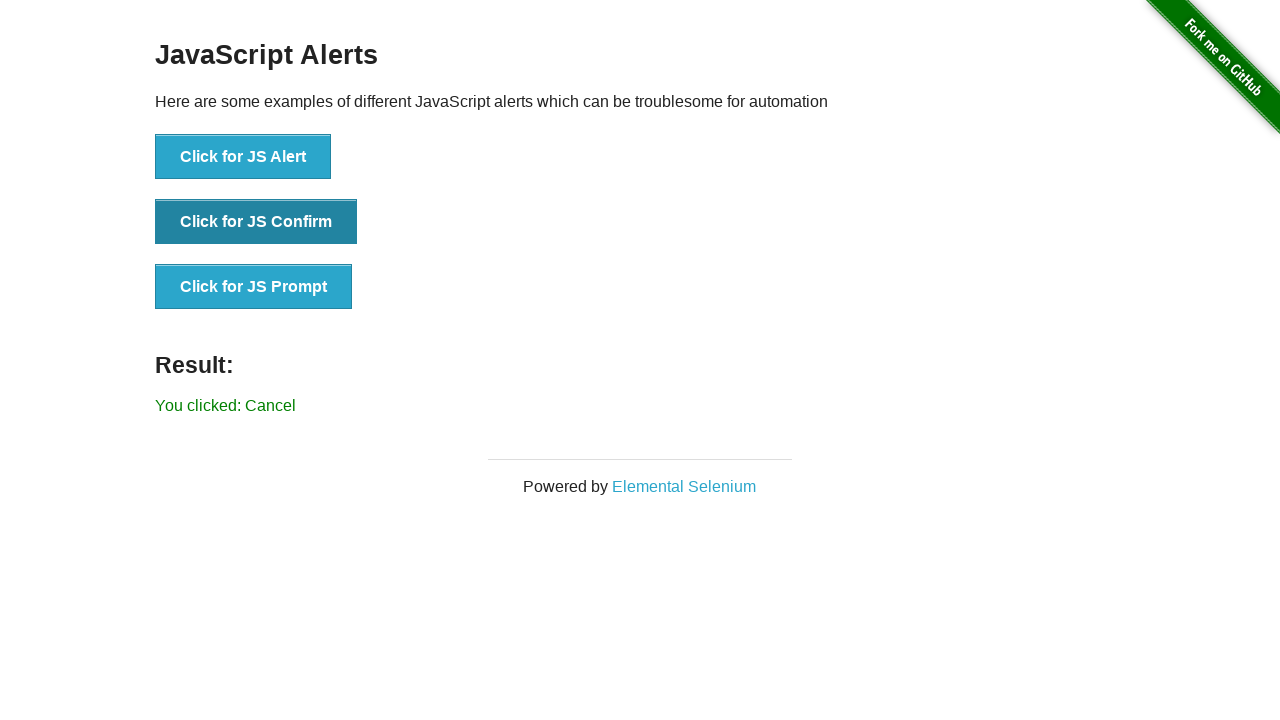

Result element appeared after dismissing confirm dialog
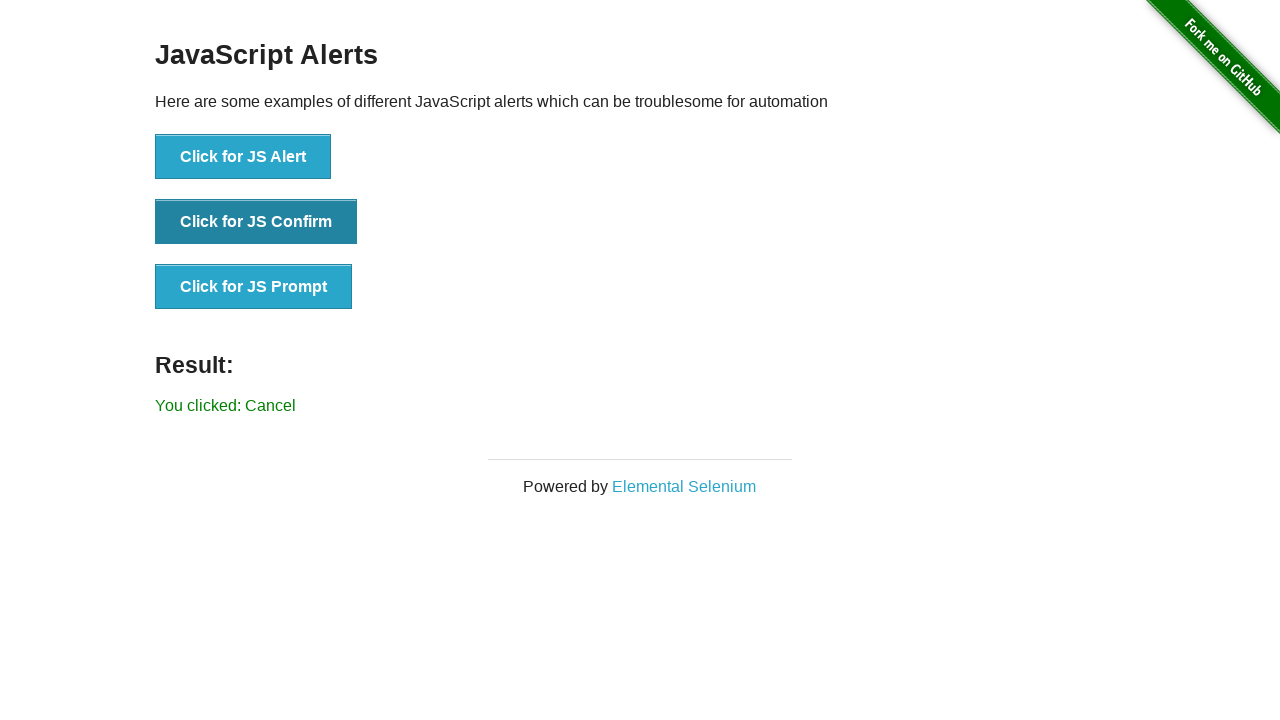

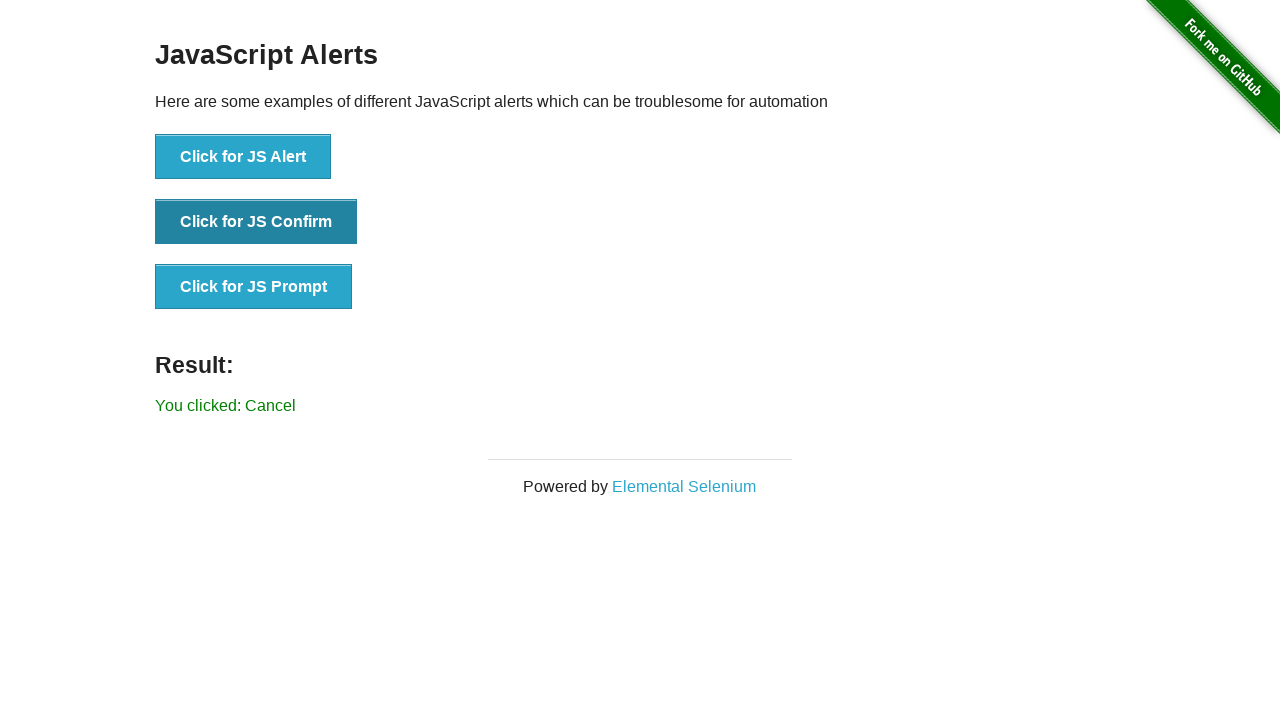